Tests right-click context menu functionality by performing a context click on an element, selecting a menu option, and dismissing the resulting alert dialog.

Starting URL: https://swisnl.github.io/jQuery-contextMenu/demo.html

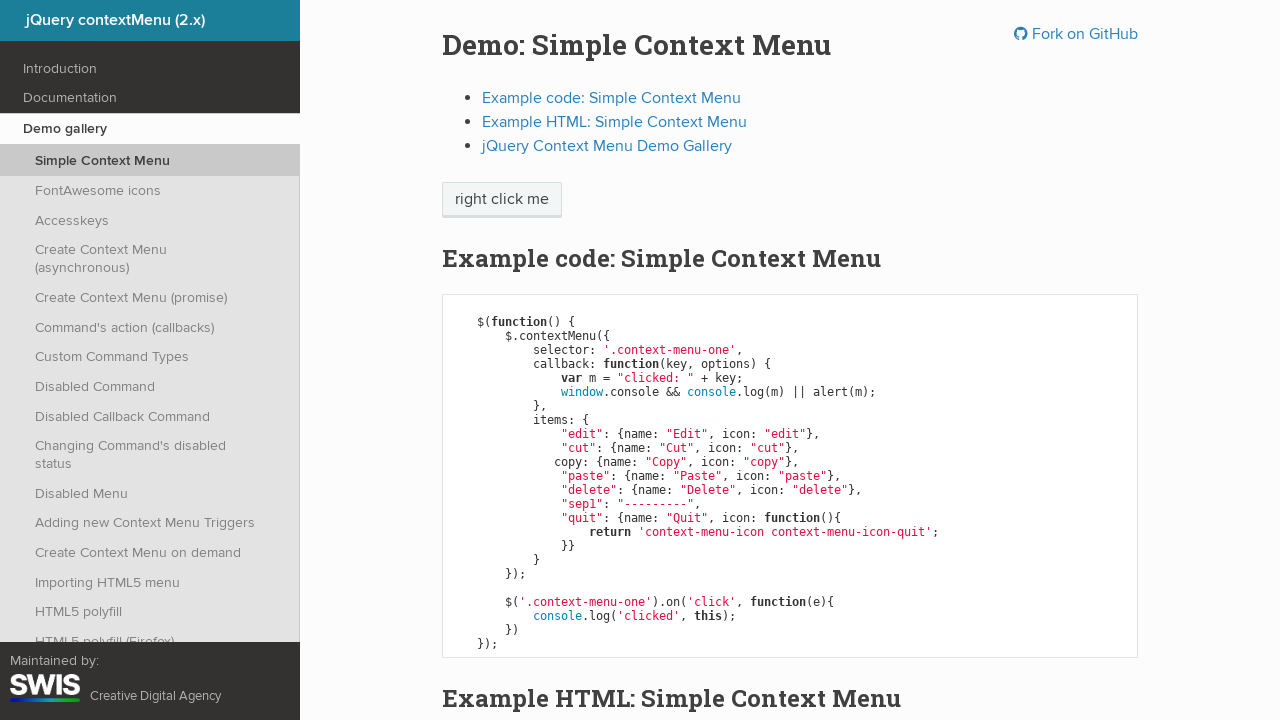

Right-clicked on 'right click me' element to open context menu at (502, 200) on //span[text()='right click me']
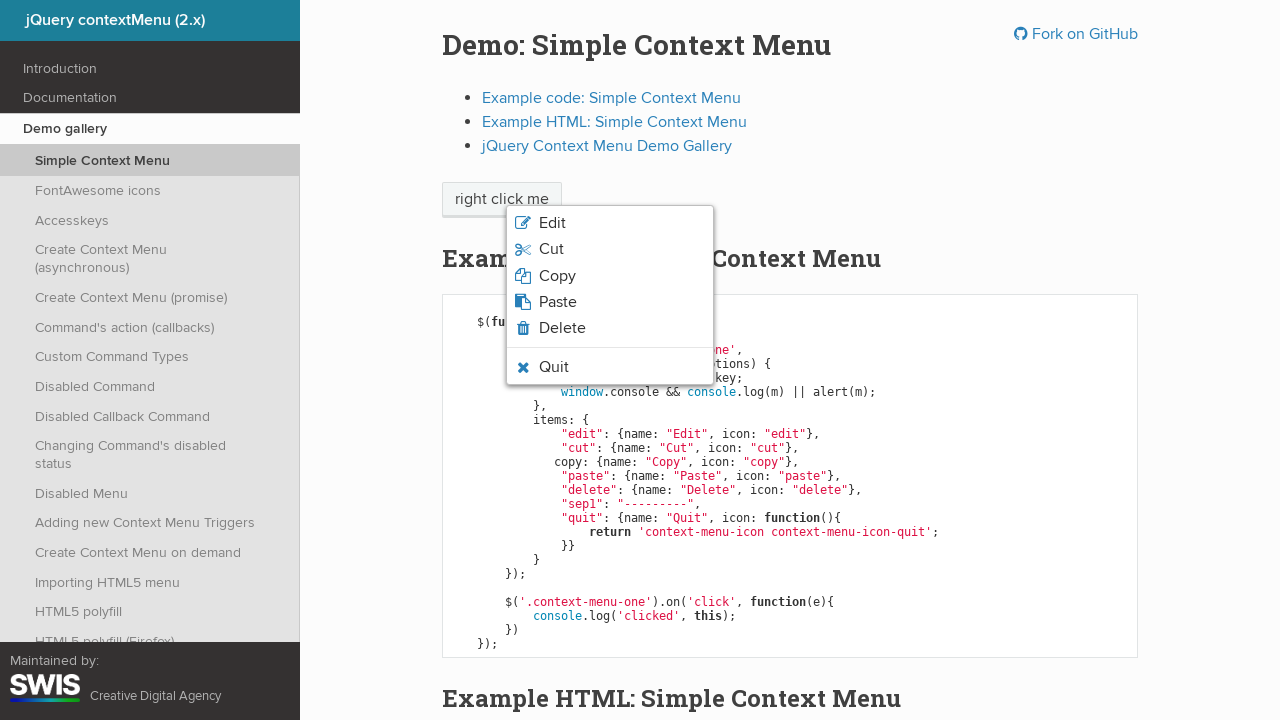

Clicked 'Copy' option in the context menu at (557, 276) on xpath=//span[text()='Copy']
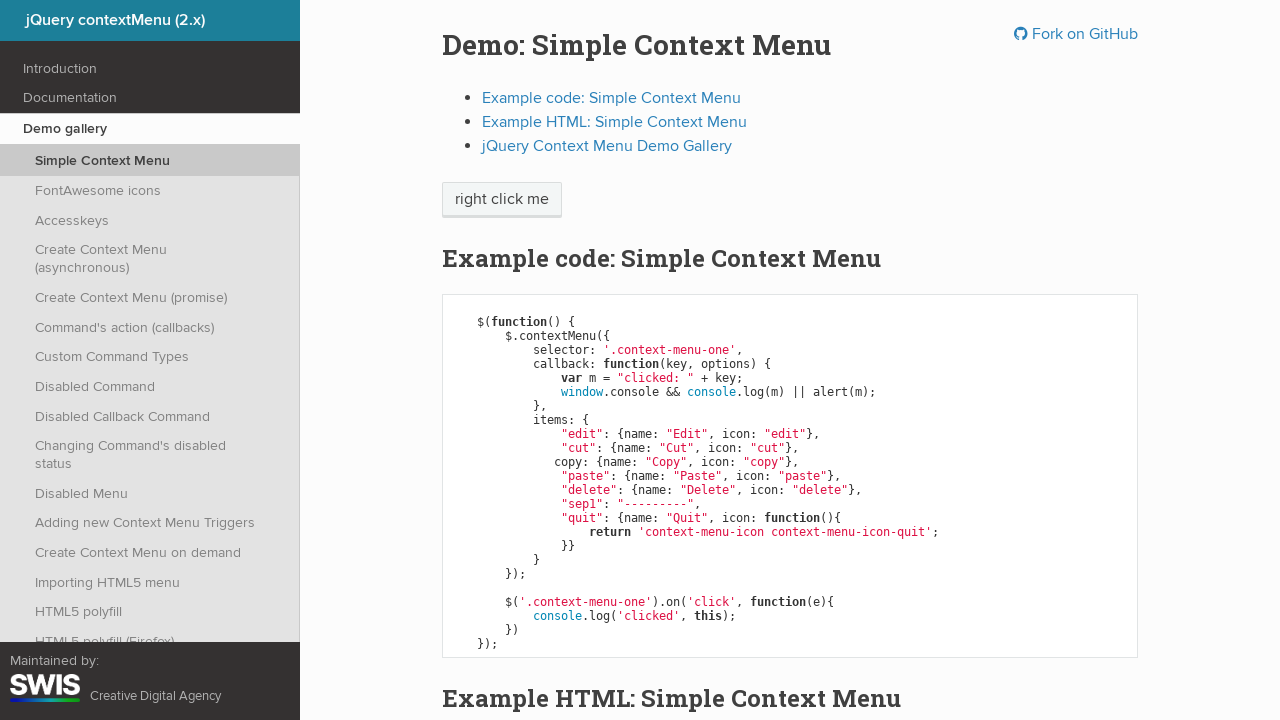

Set up dialog handler to dismiss alerts
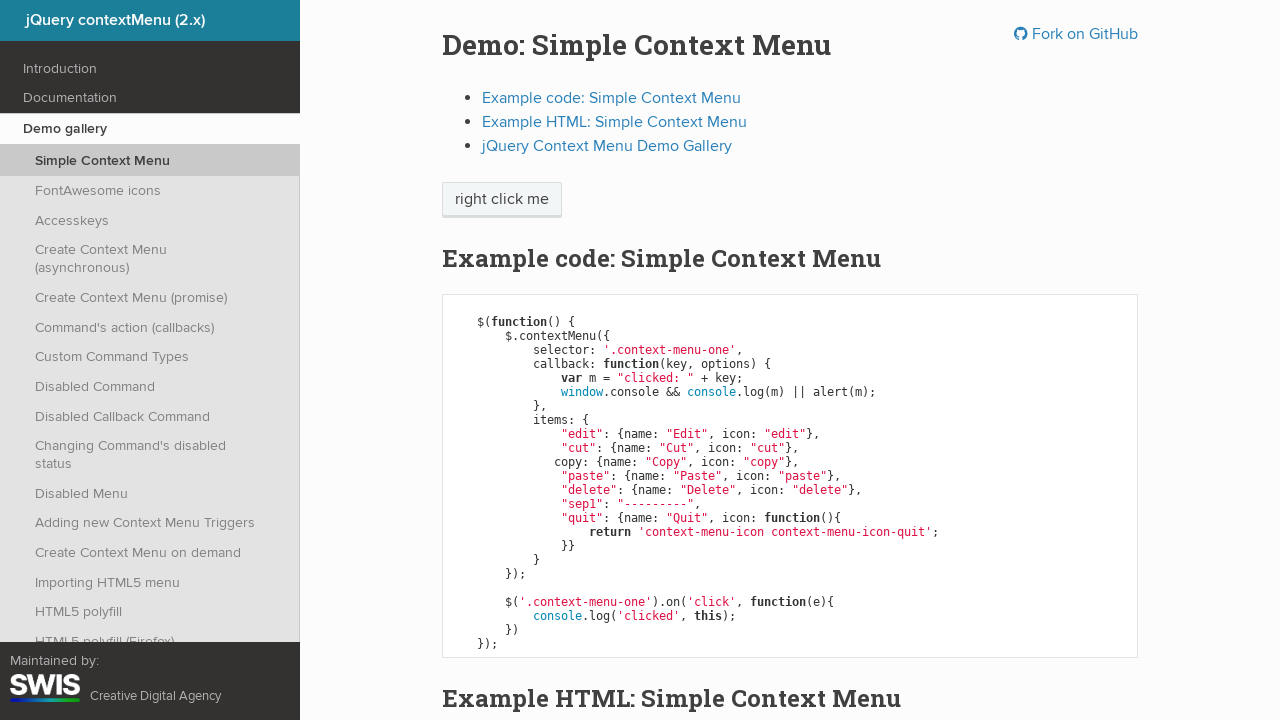

Waited for alert dialog to appear and be dismissed
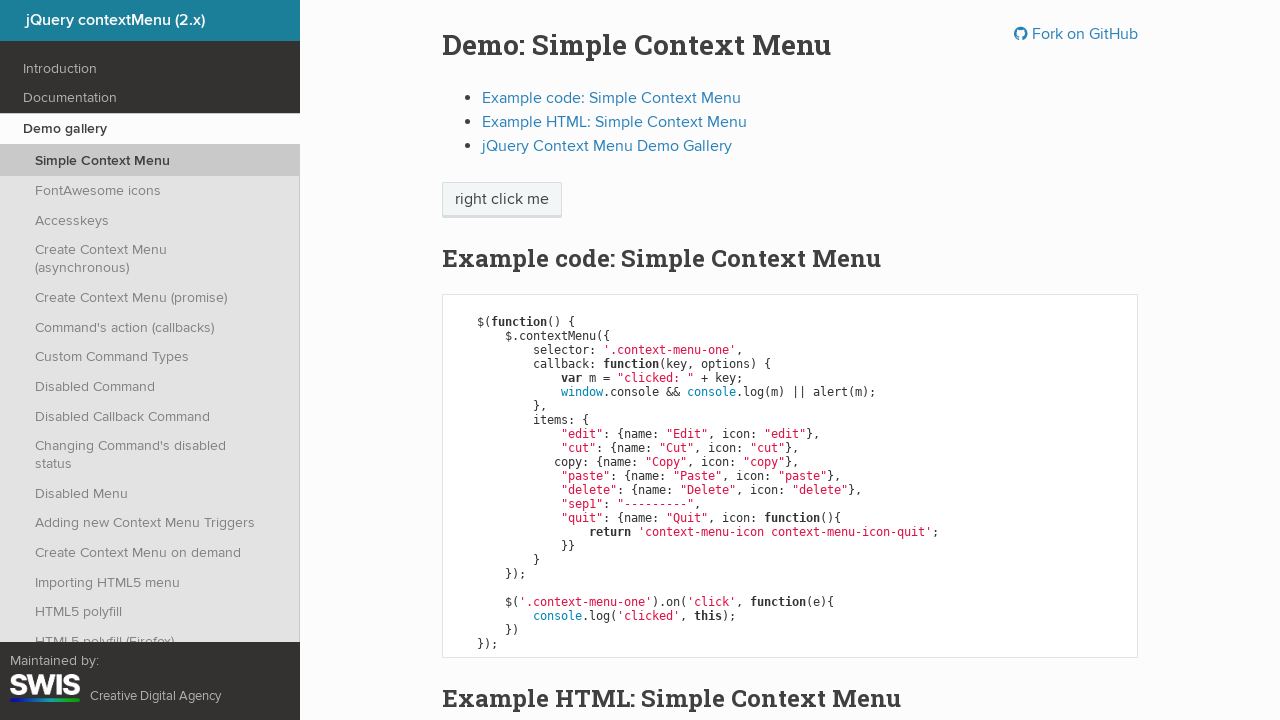

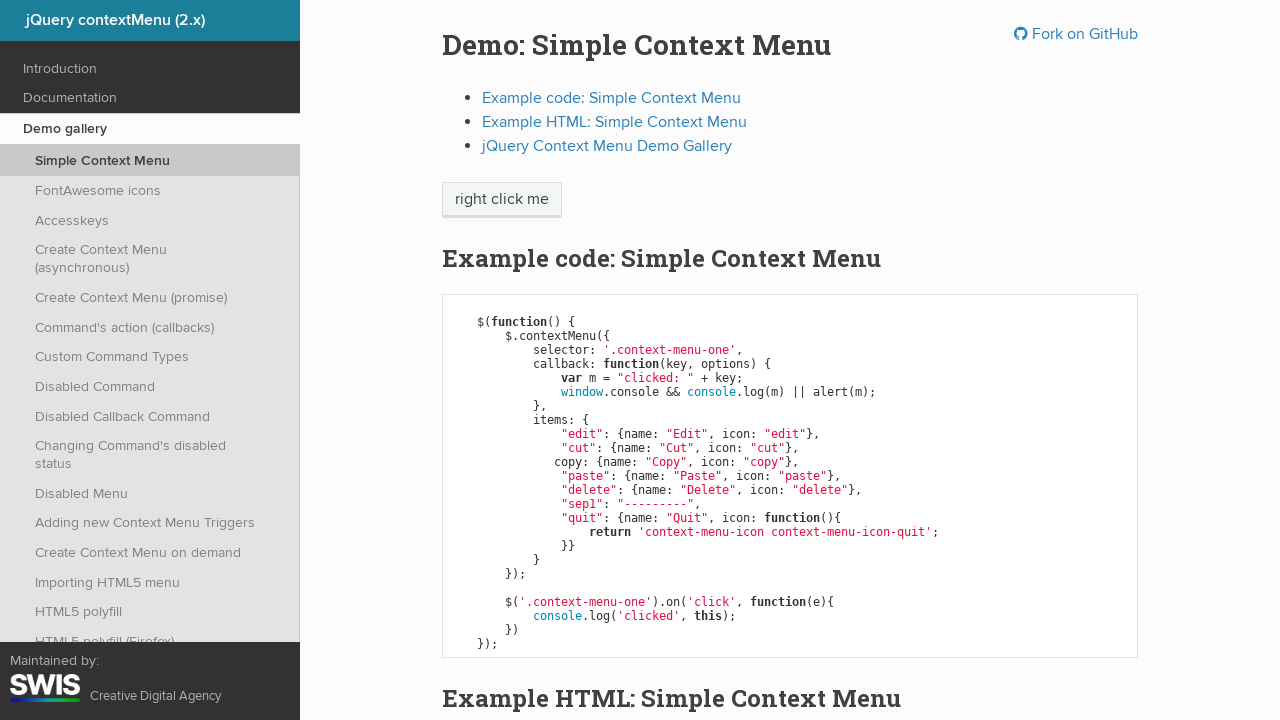